Navigates to an automation practice page and verifies the page URL using JavaScript execution

Starting URL: https://rahulshettyacademy.com/AutomationPractice/

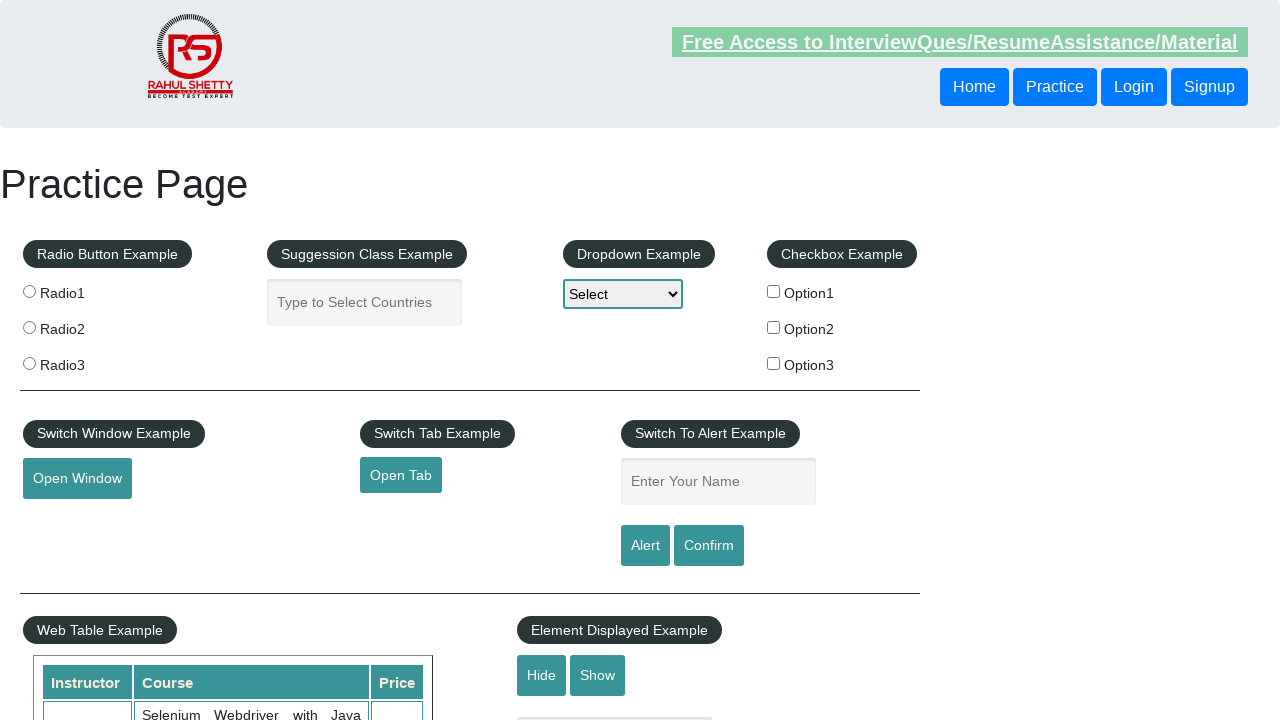

Navigated to automation practice page
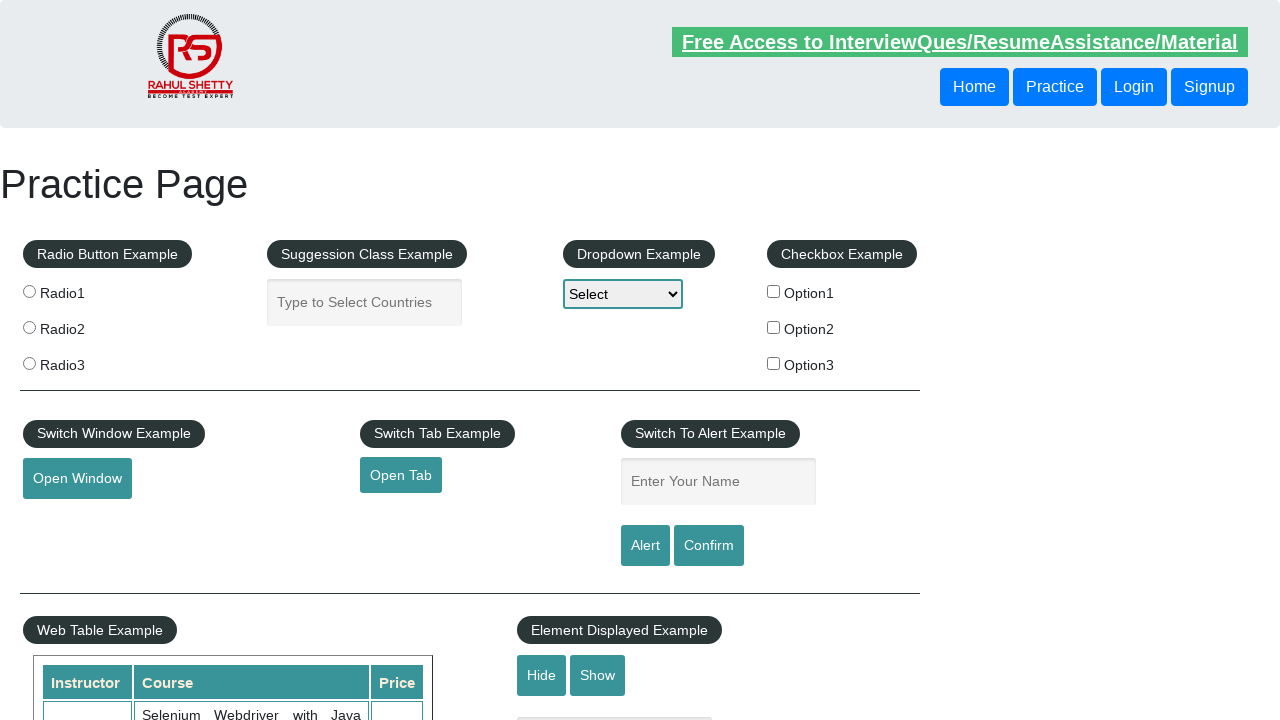

Retrieved page URL using JavaScript: https://rahulshettyacademy.com/AutomationPractice/
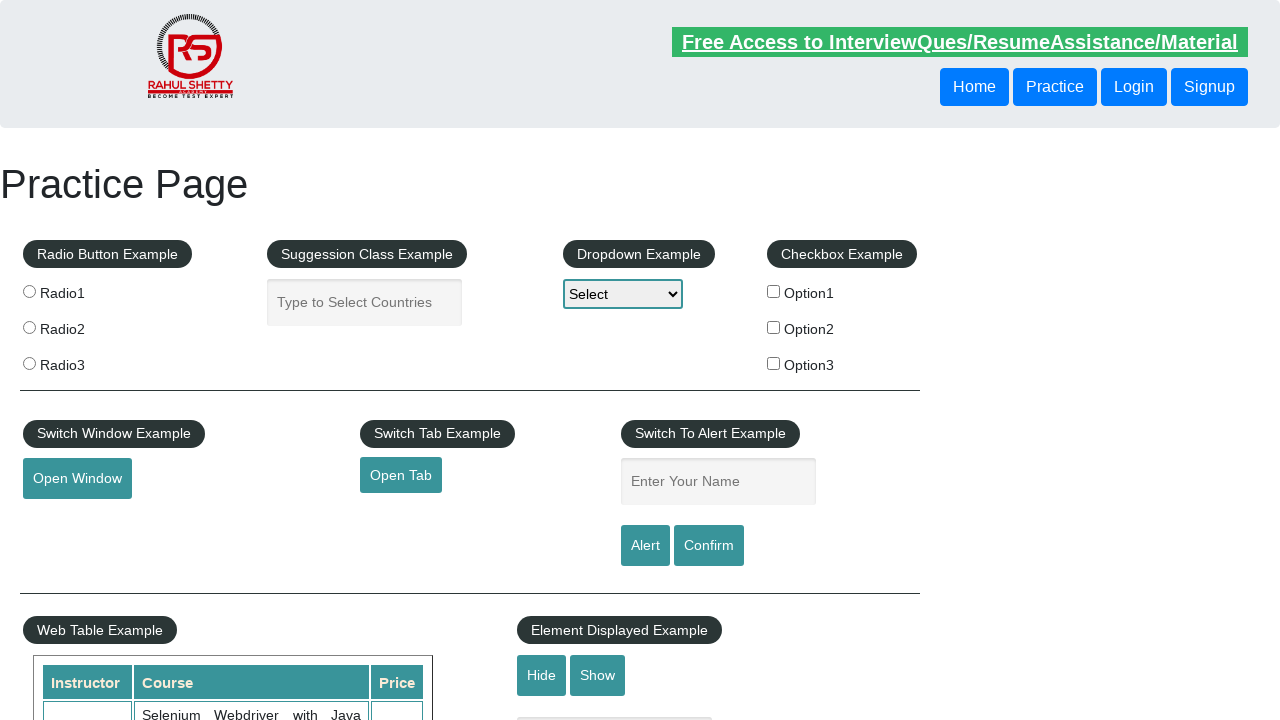

Page fully loaded and DOM content ready
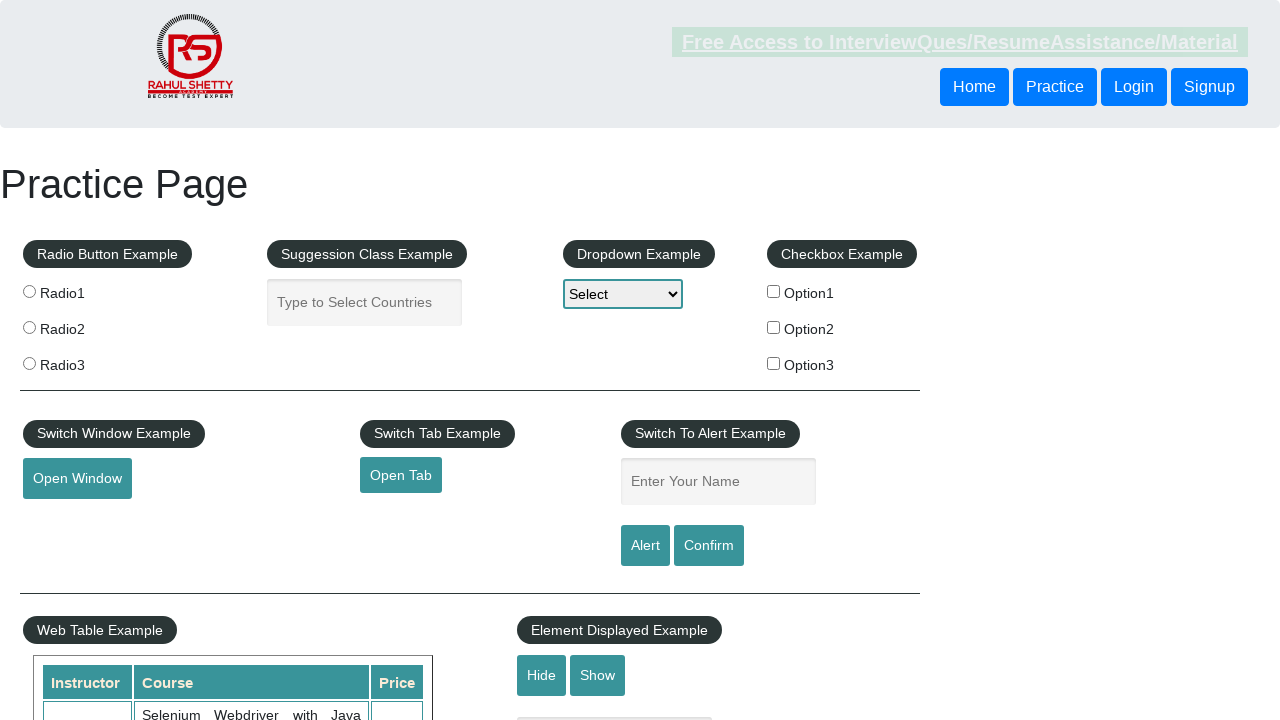

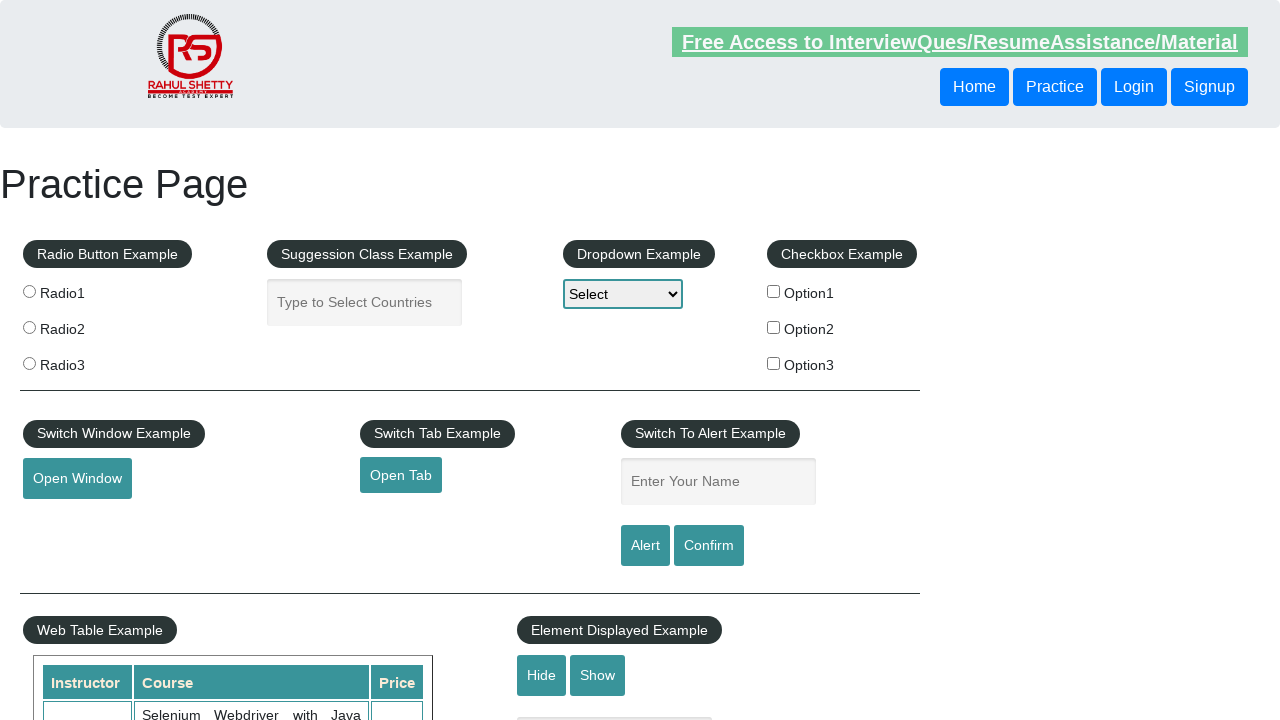